Tests navigation flow by clicking a checkboxes link, navigating back, and clicking the link again

Starting URL: https://testcenter.techproeducation.com/

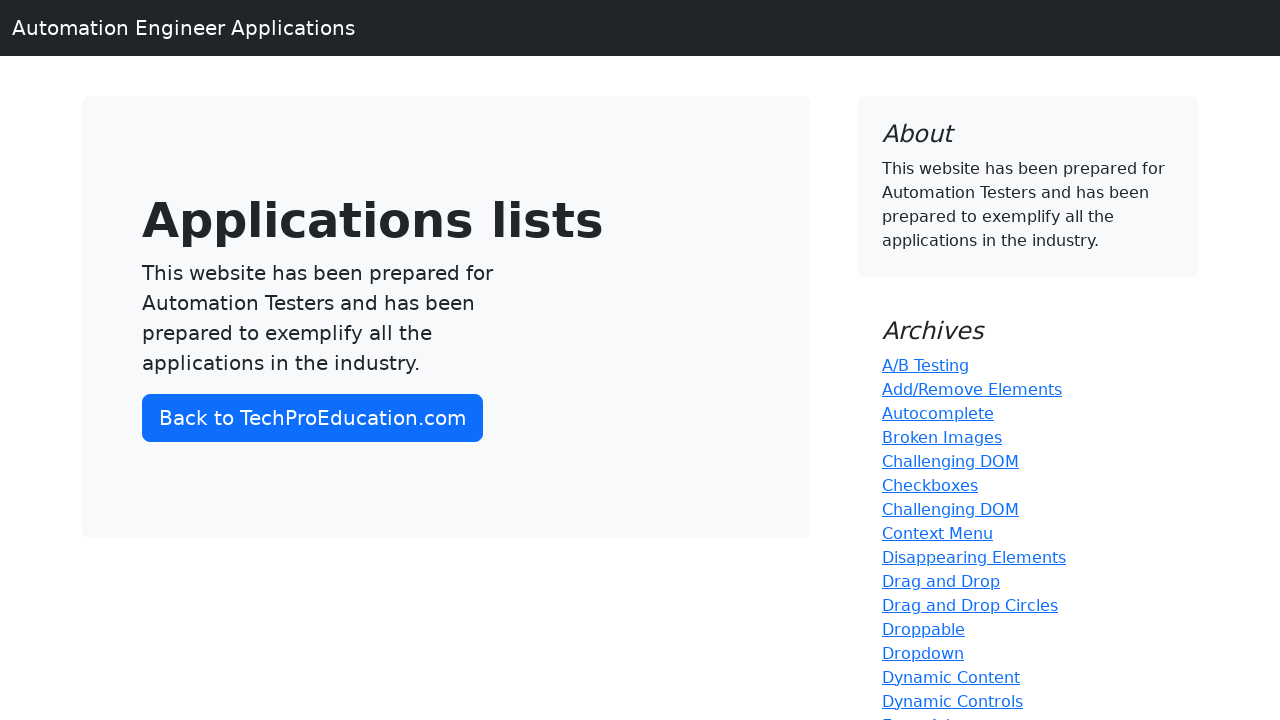

Clicked on Checkboxes link at (930, 485) on a:text('Checkboxes')
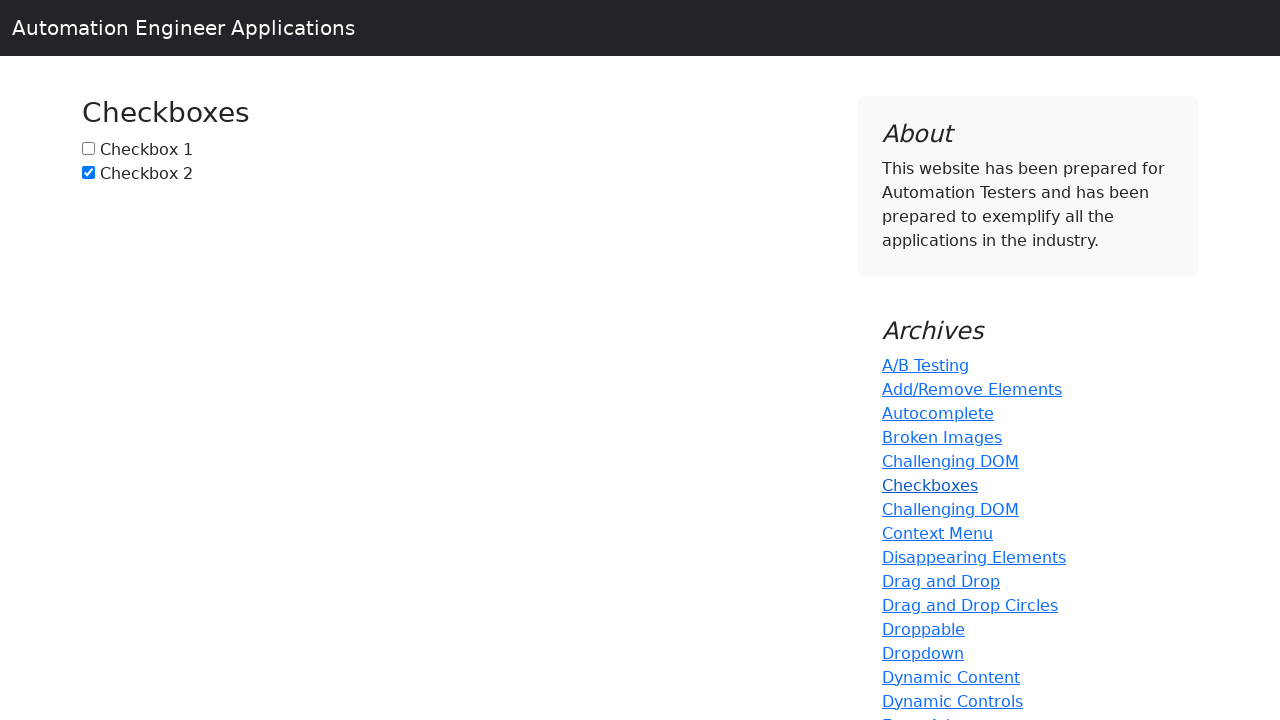

Checkboxes page loaded
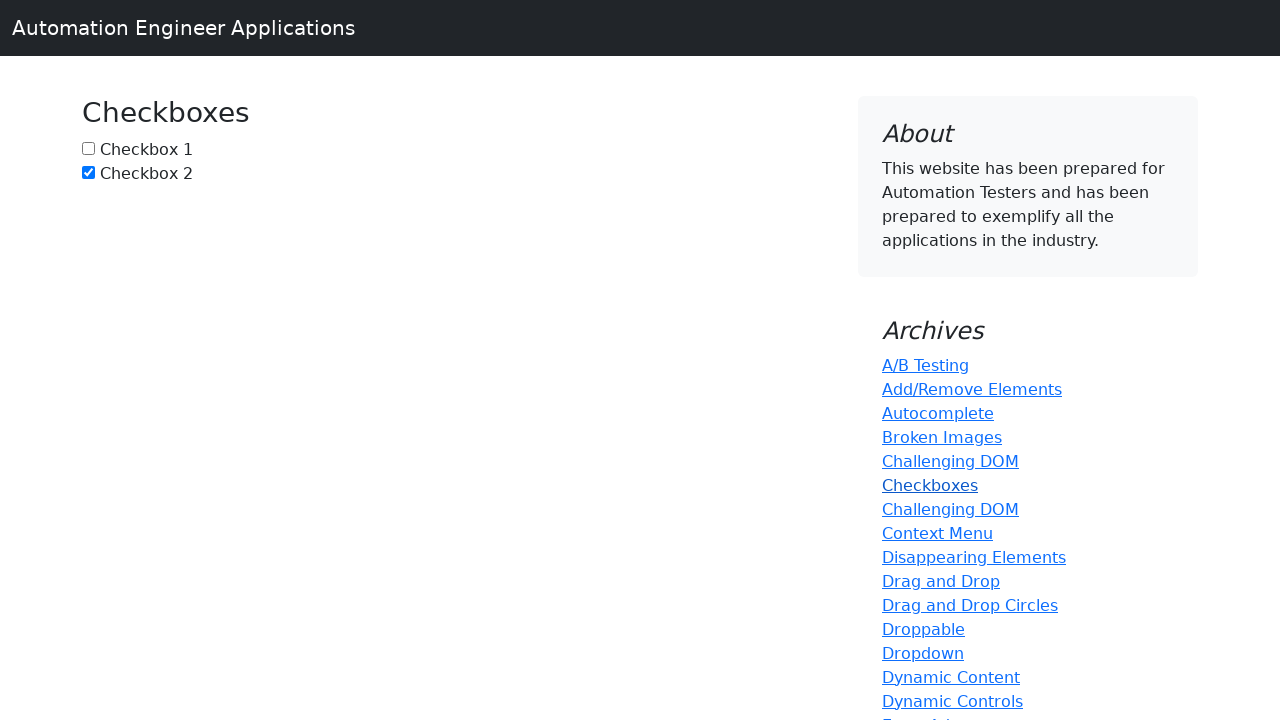

Navigated back to previous page
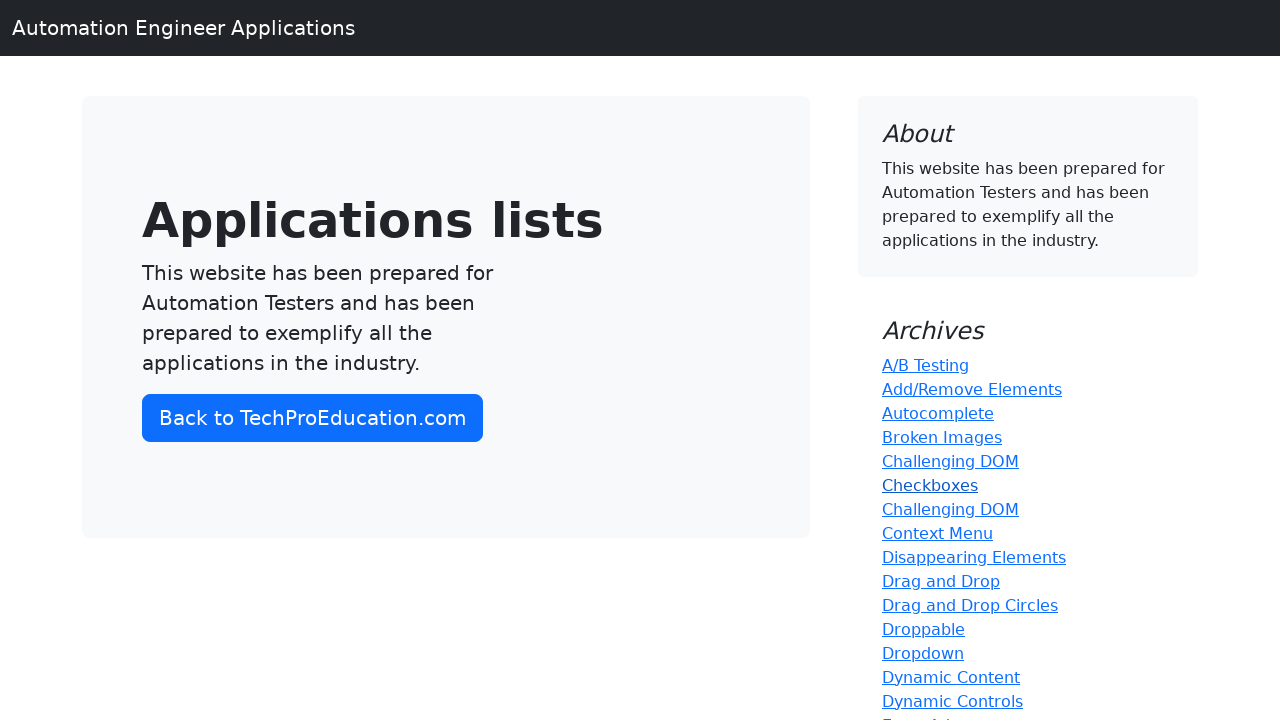

Previous page loaded
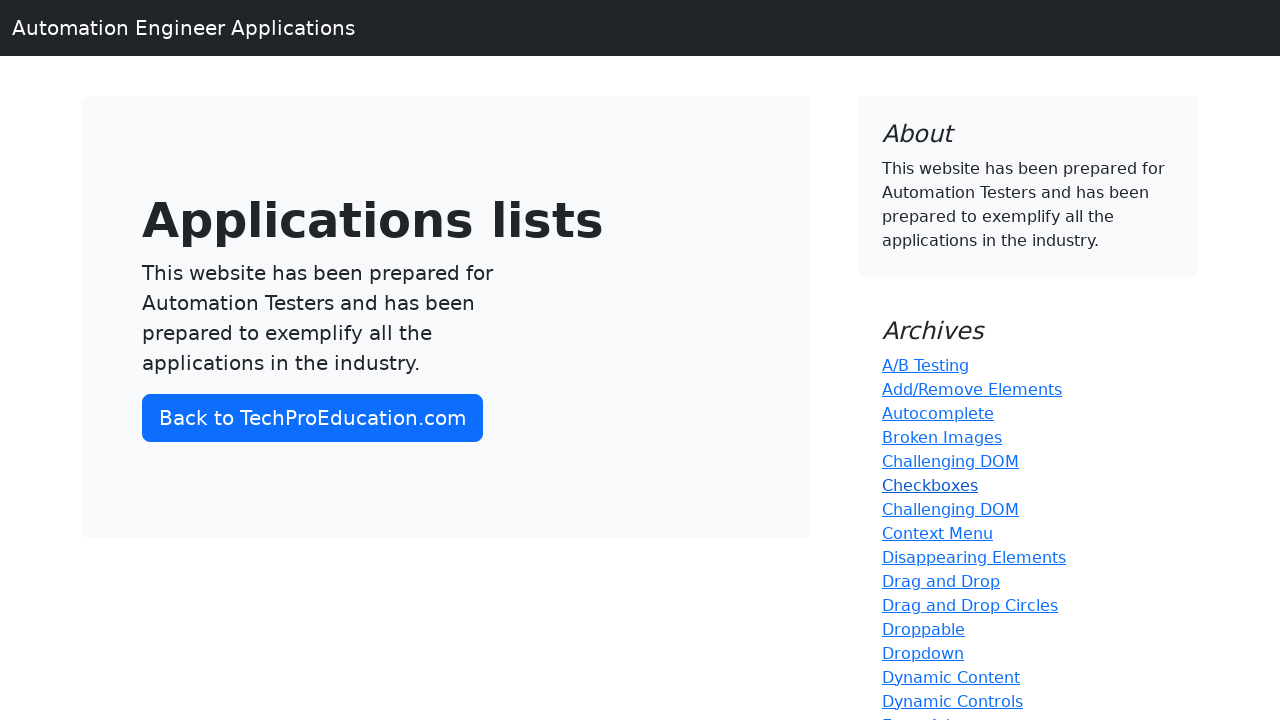

Clicked on Checkboxes link again at (930, 485) on a:text('Checkboxes')
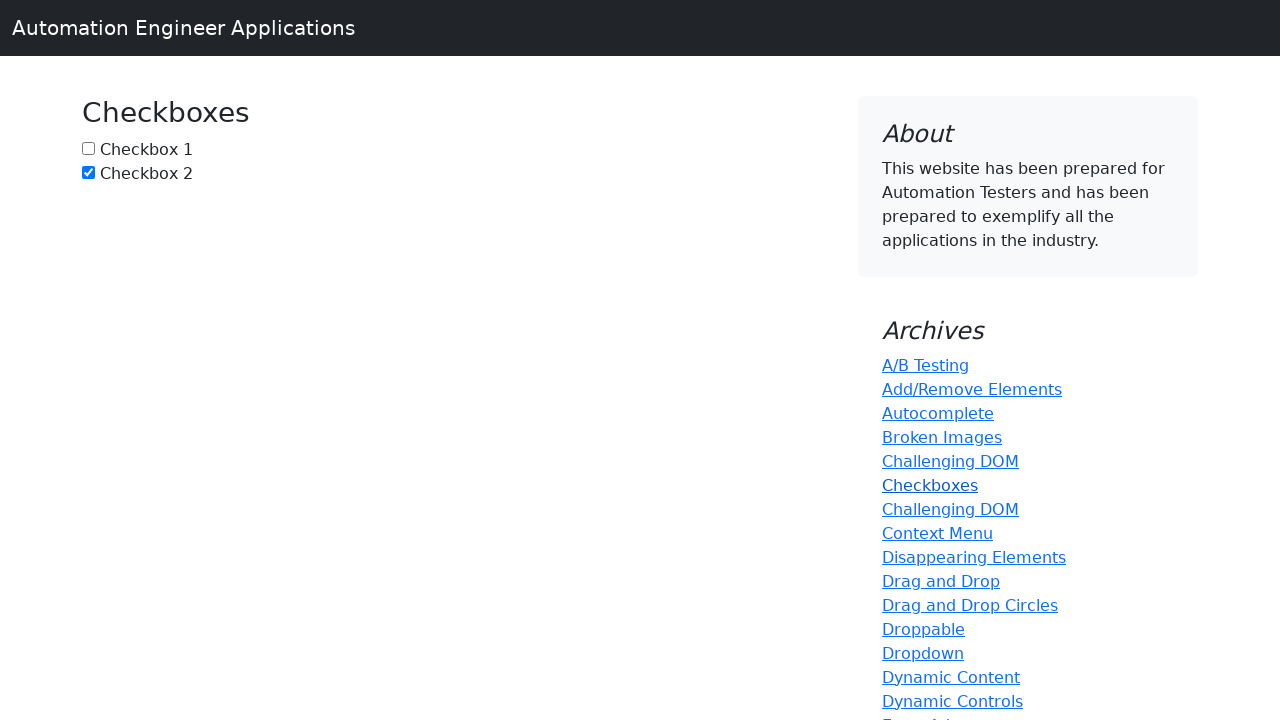

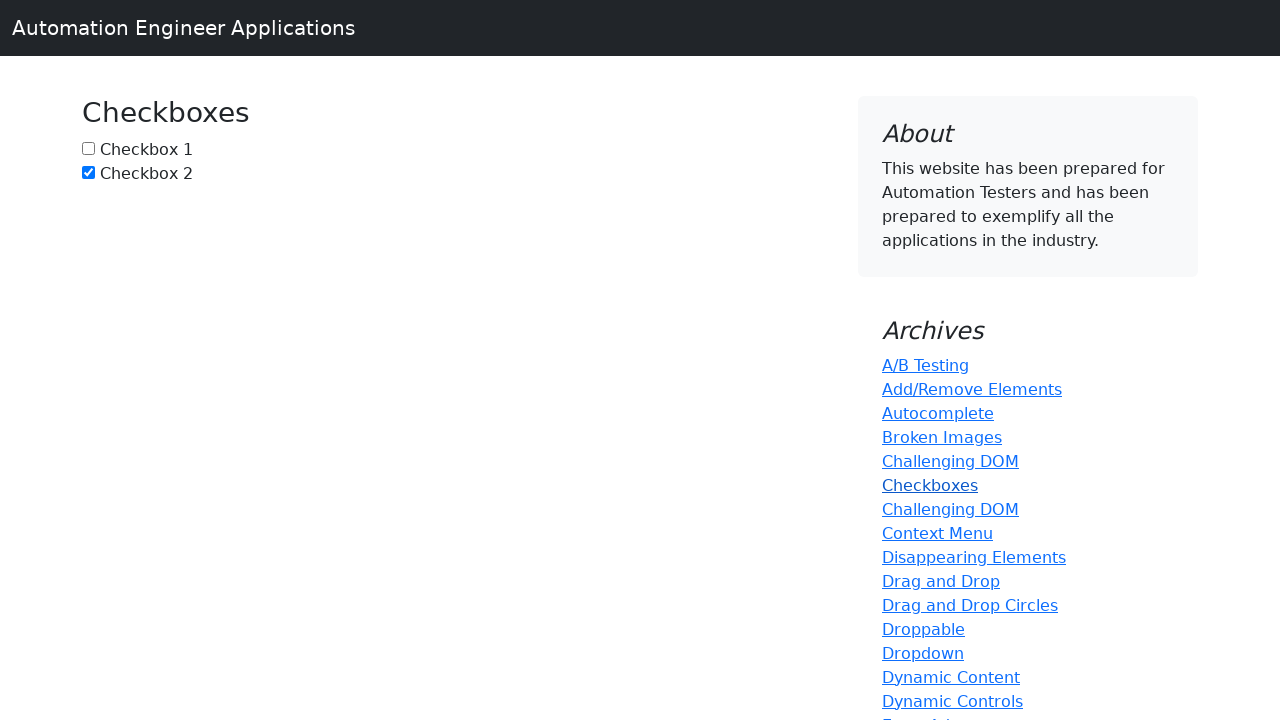